Tests date picker functionality by clicking on date field and verifying calendar display

Starting URL: https://www.selenium.dev/selenium/web/web-form.html

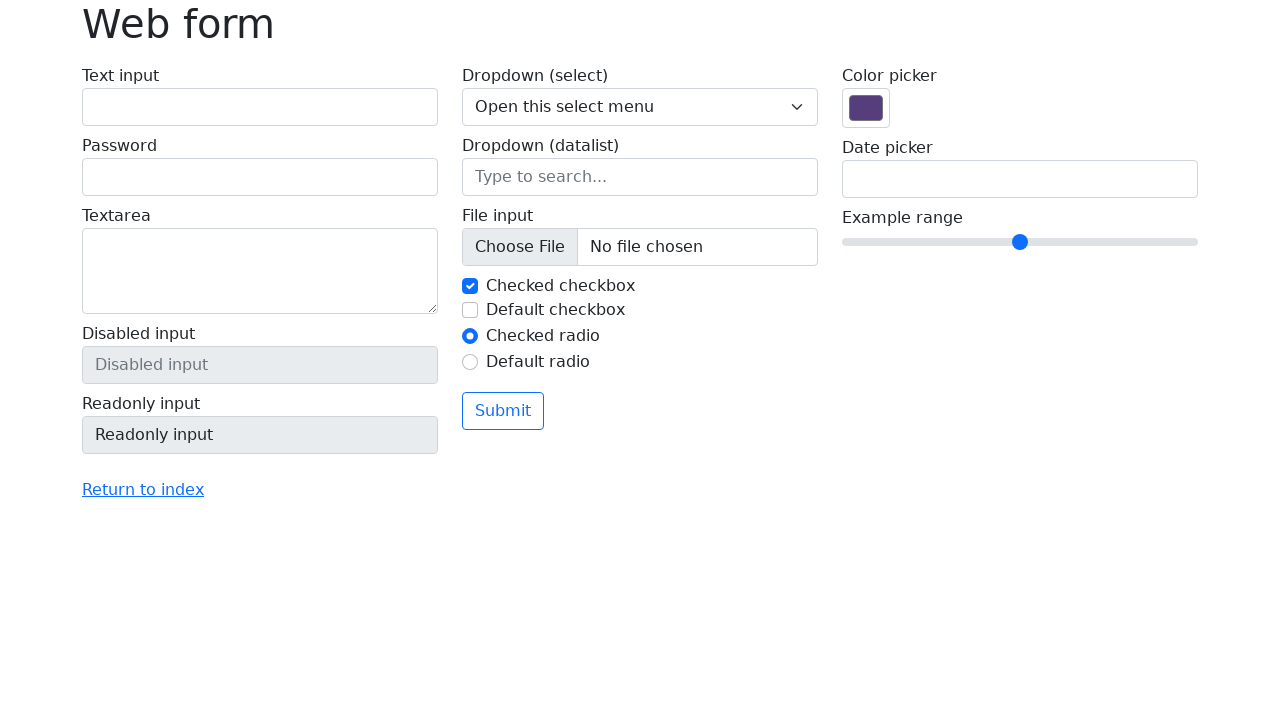

Clicked on date input field to open date picker at (1020, 179) on input[name='my-date']
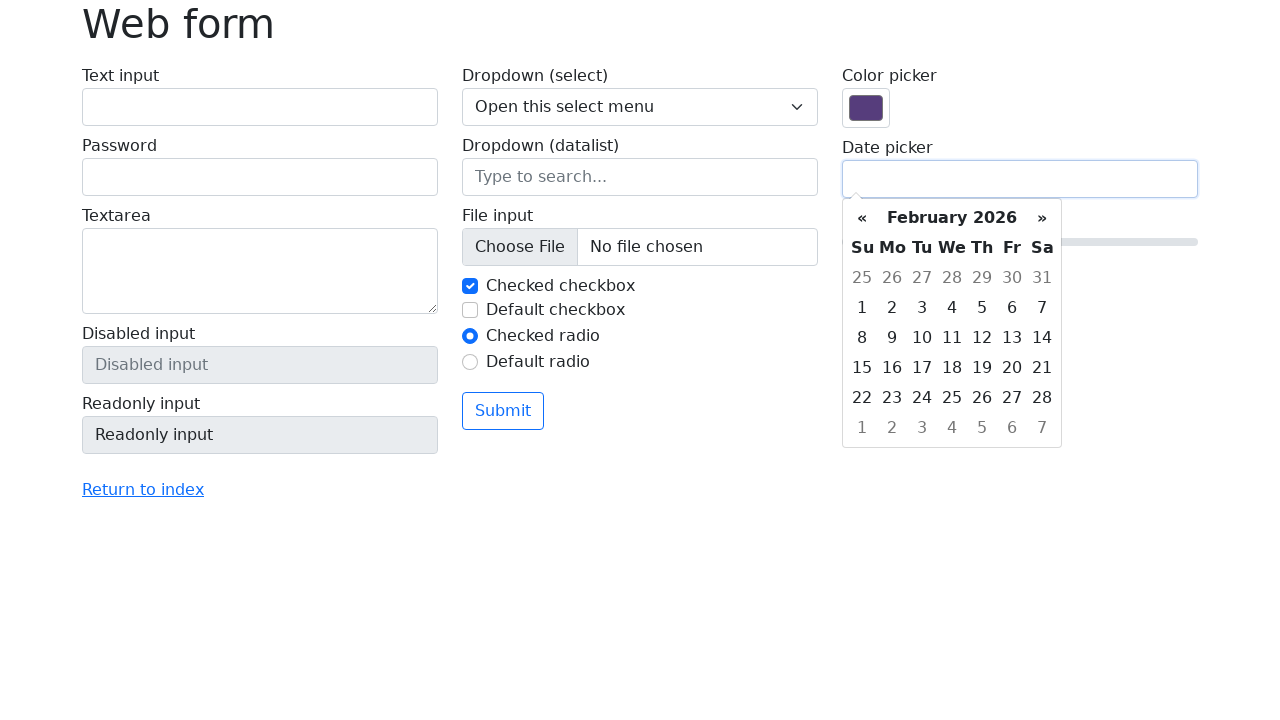

Waited for week day header to load in date picker
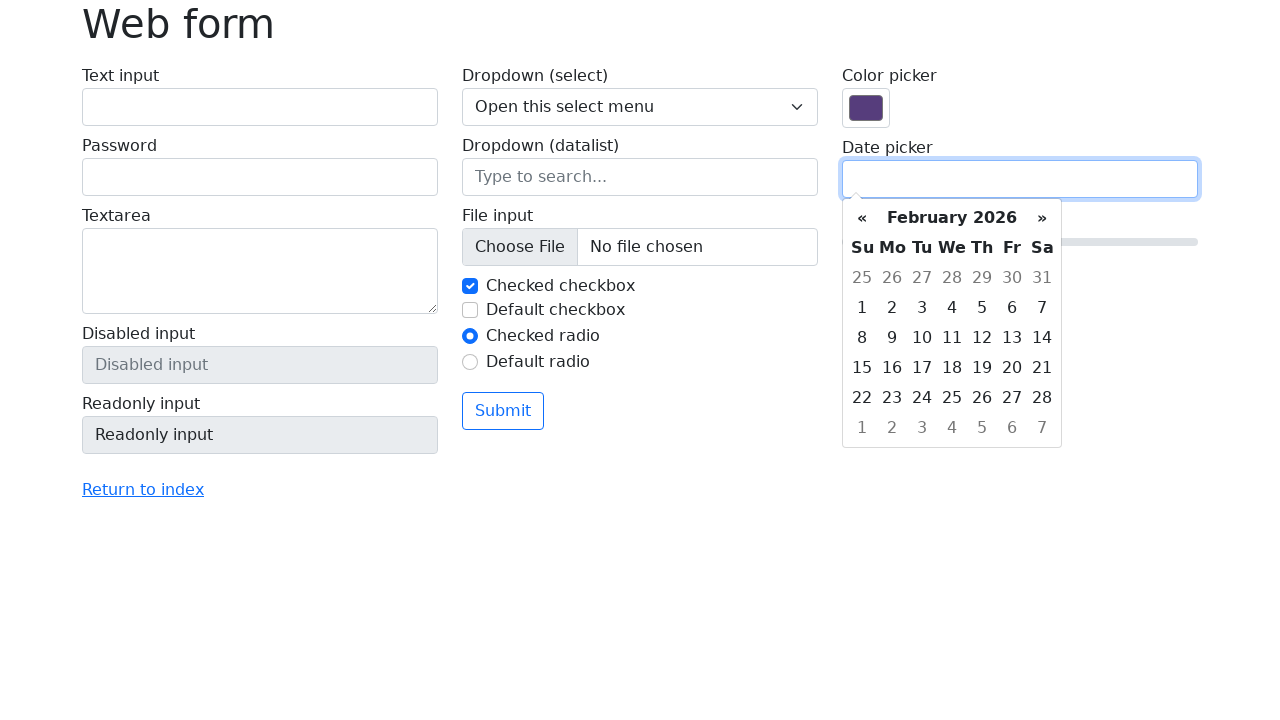

Retrieved week day header text: 'Su'
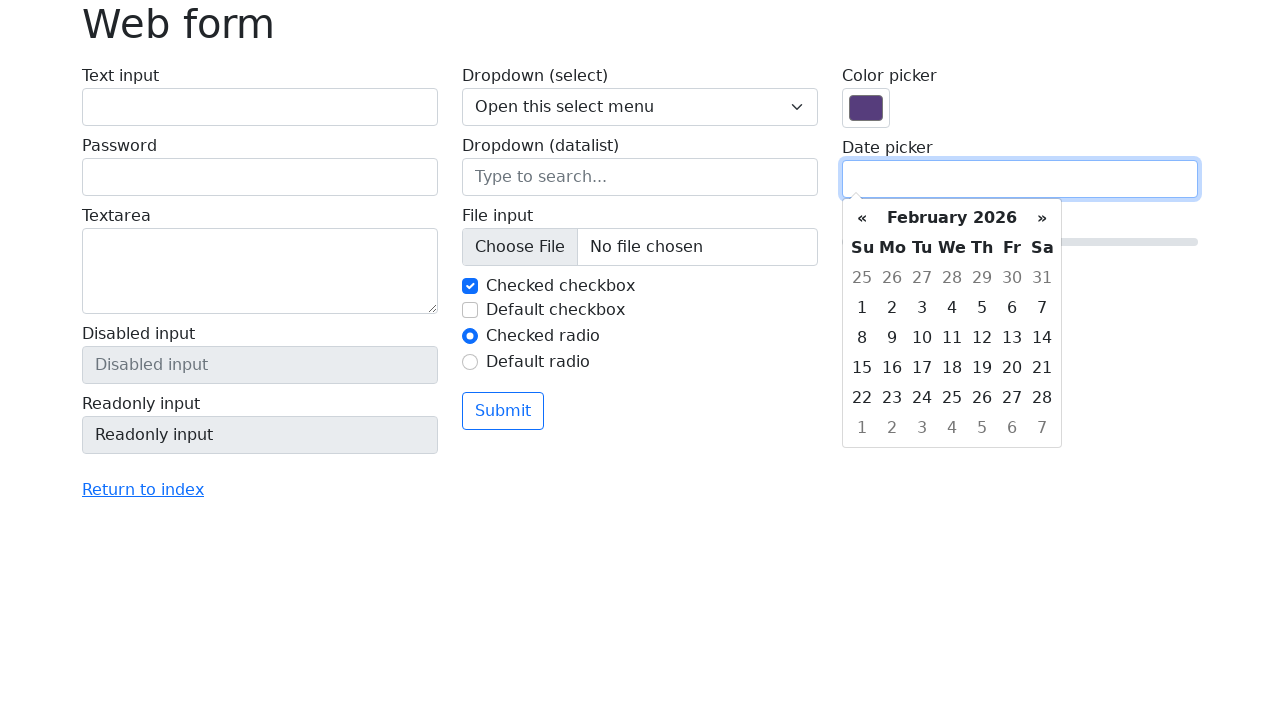

Verified week day header displays 'Su' (Sunday)
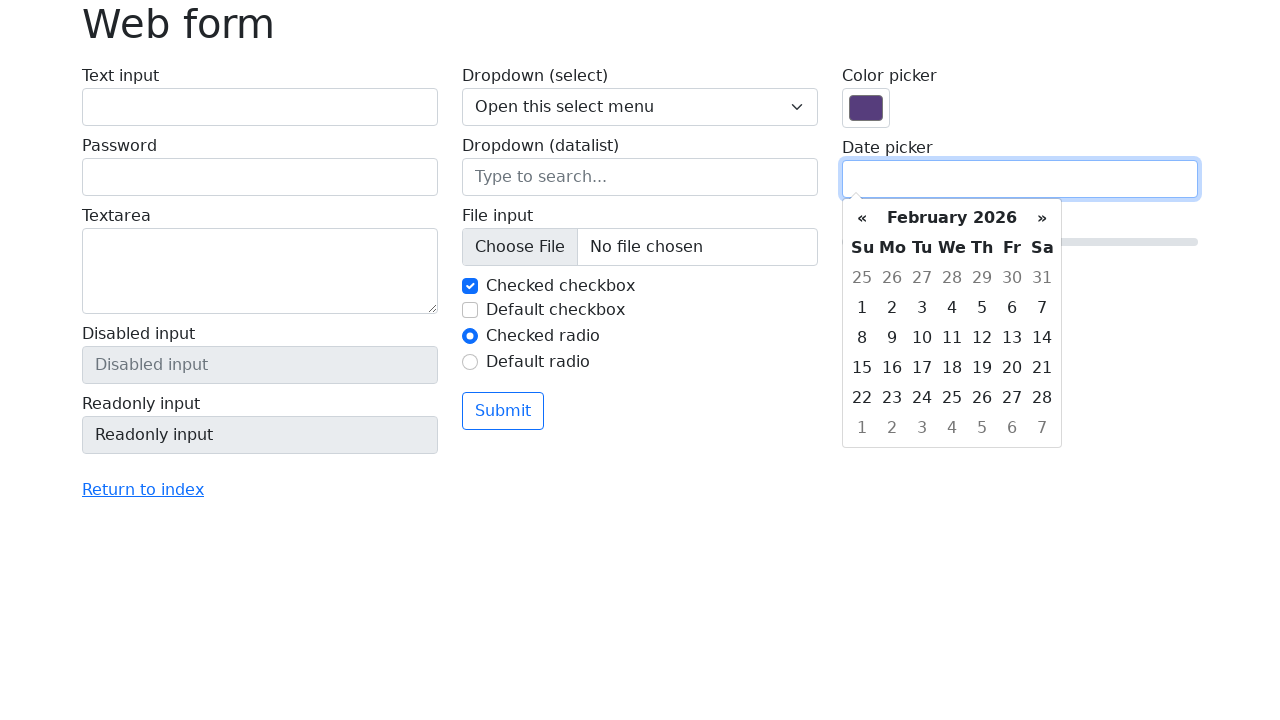

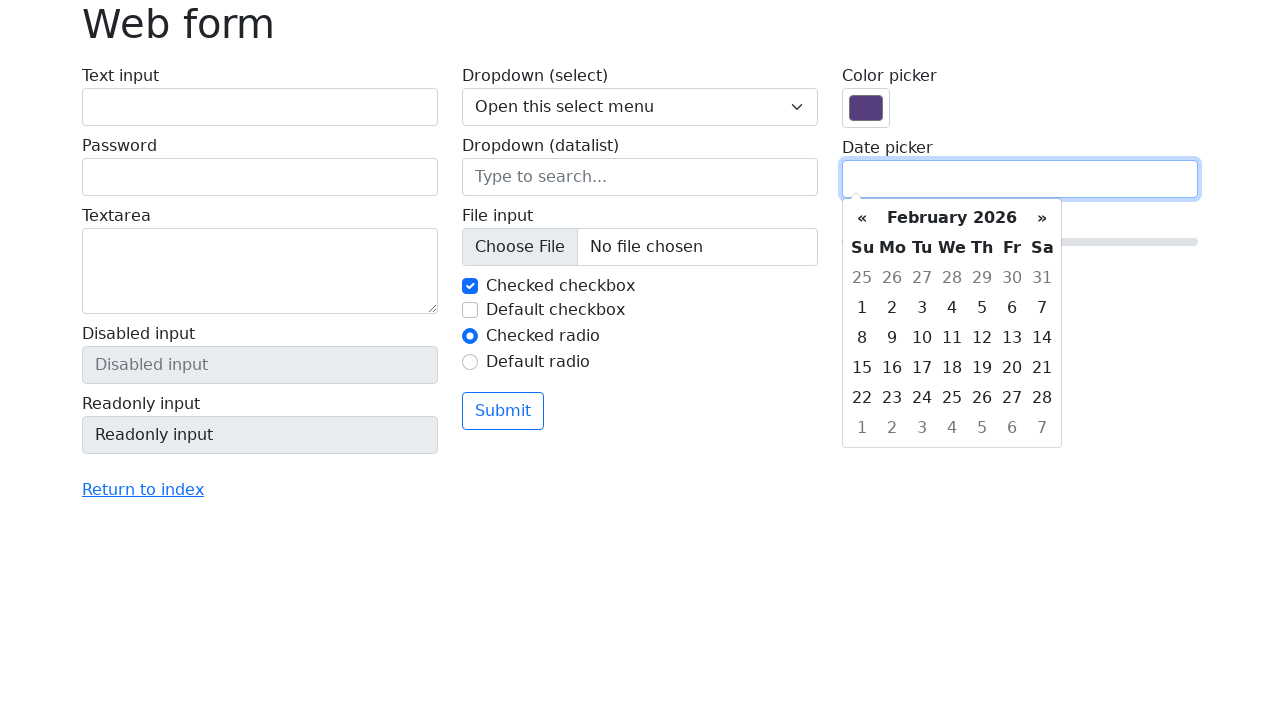